Tests a registration form by filling in first name, last name, email, phone, and address fields, then submitting the form and verifying the success message

Starting URL: http://suninjuly.github.io/registration1.html

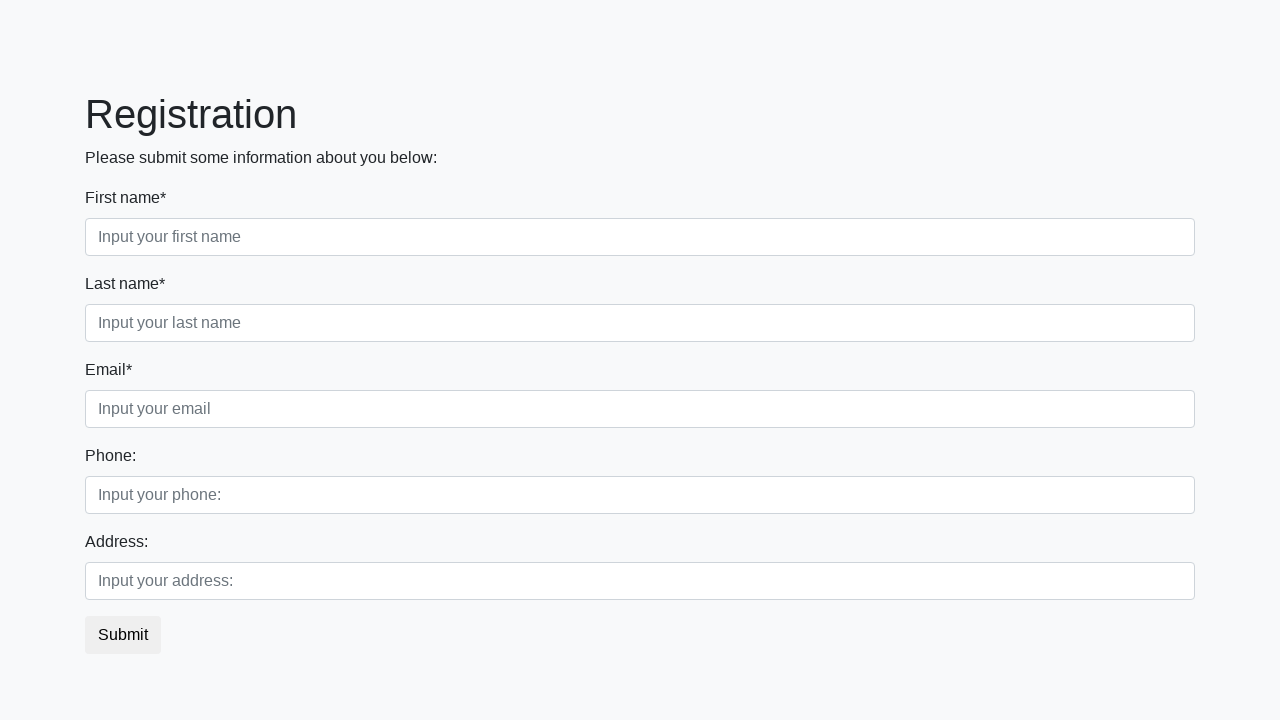

Filled first name field with 'John' on .first_block .form-group:nth-child(1) input.first
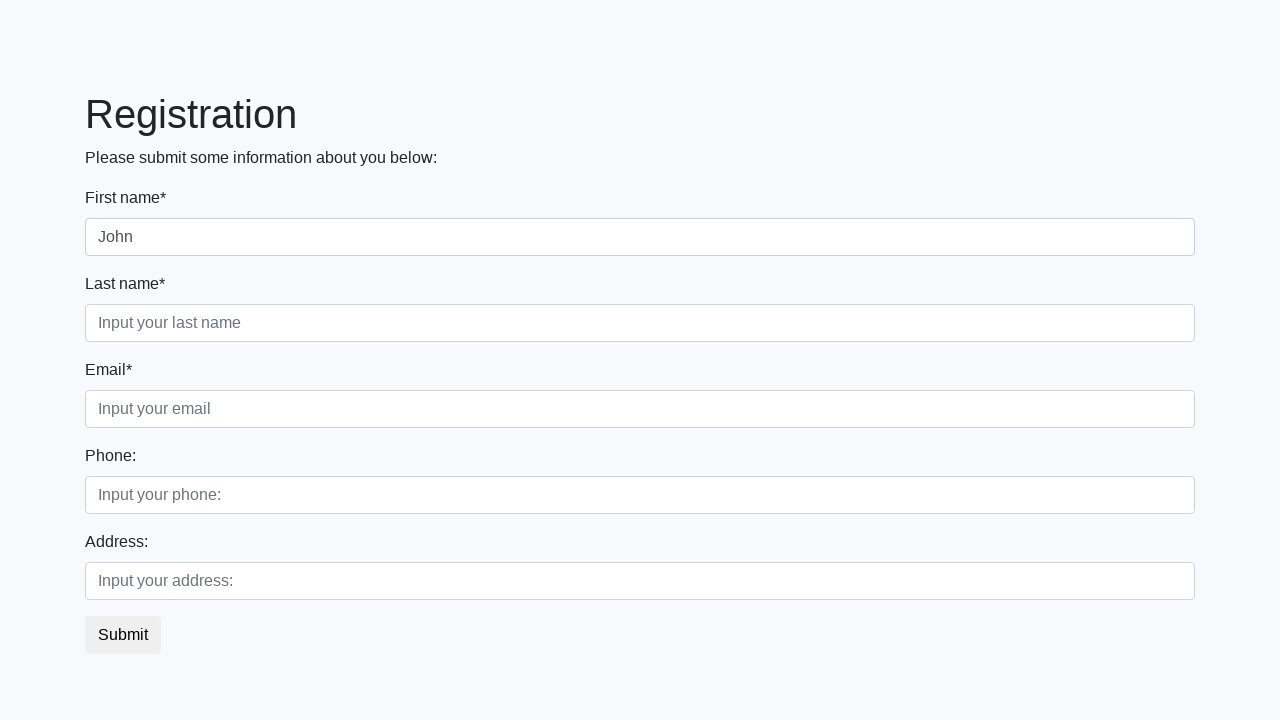

Filled last name field with 'Doe' on .first_block .form-group:nth-child(2) input.second
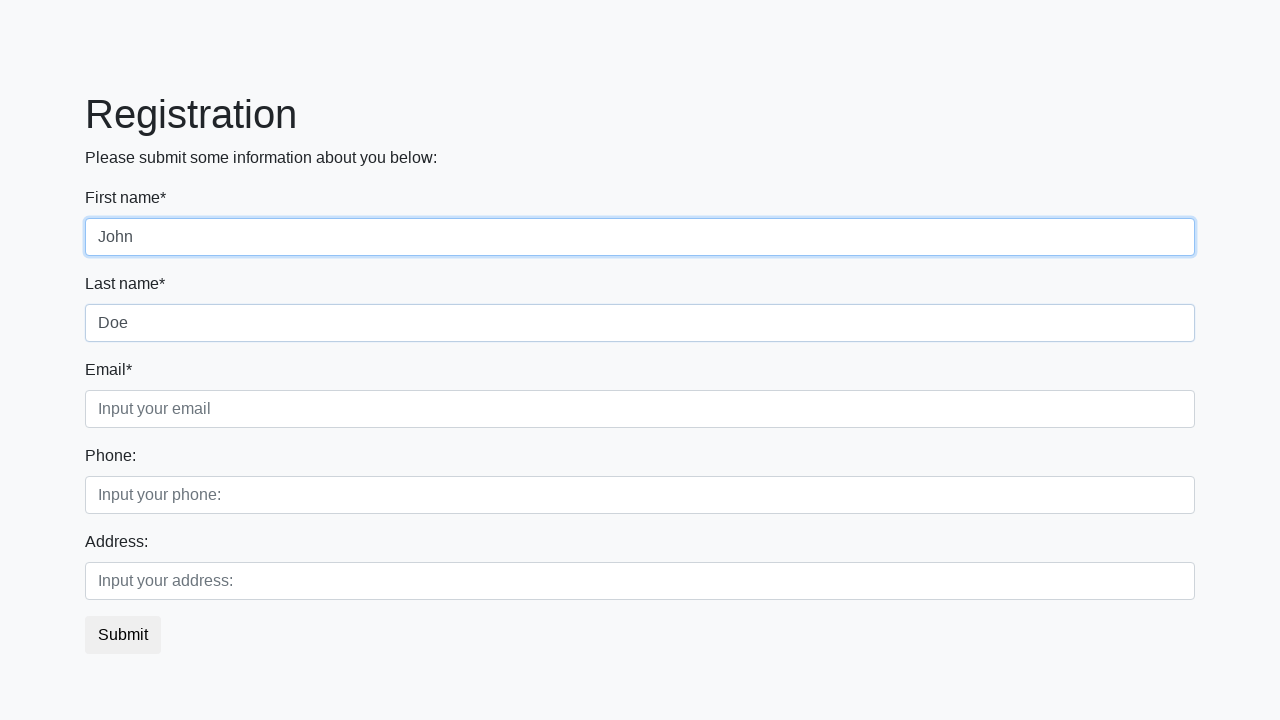

Filled email field with 'john.doe@example.com' on .first_block .form-group:nth-child(3) input.third
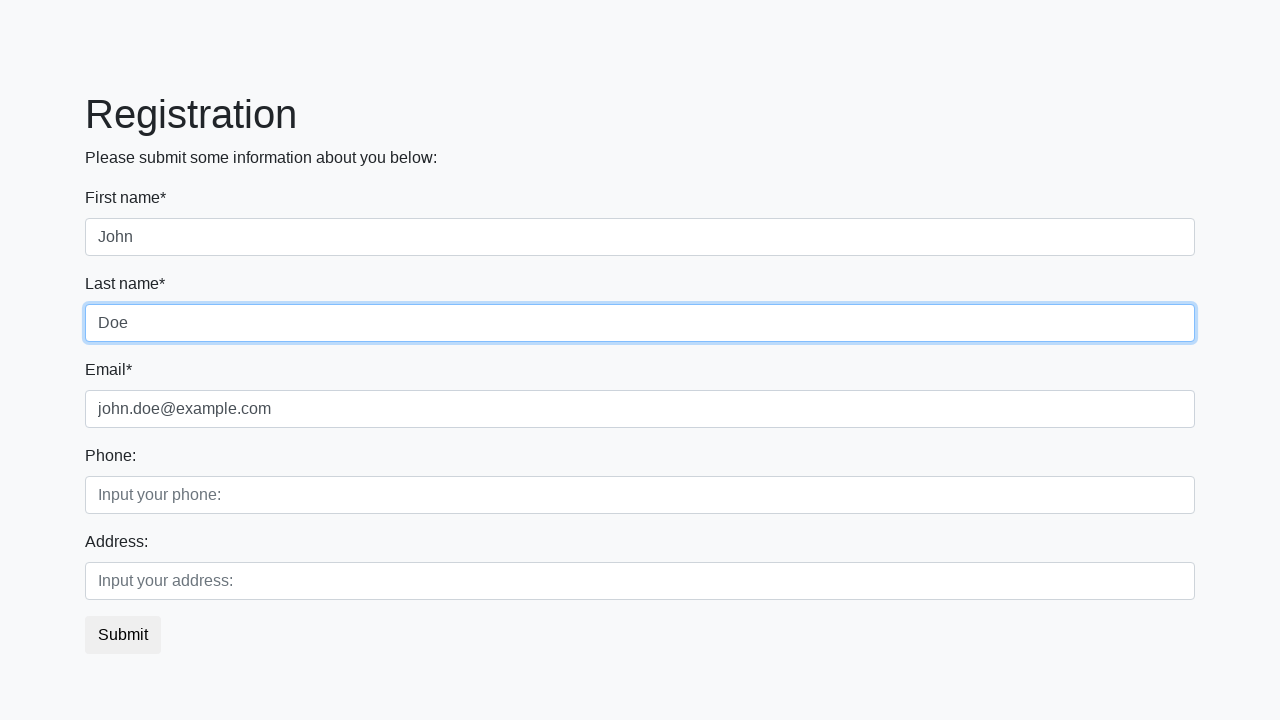

Filled phone field with '555-1234' on .second_block .form-group:nth-child(1) input.first
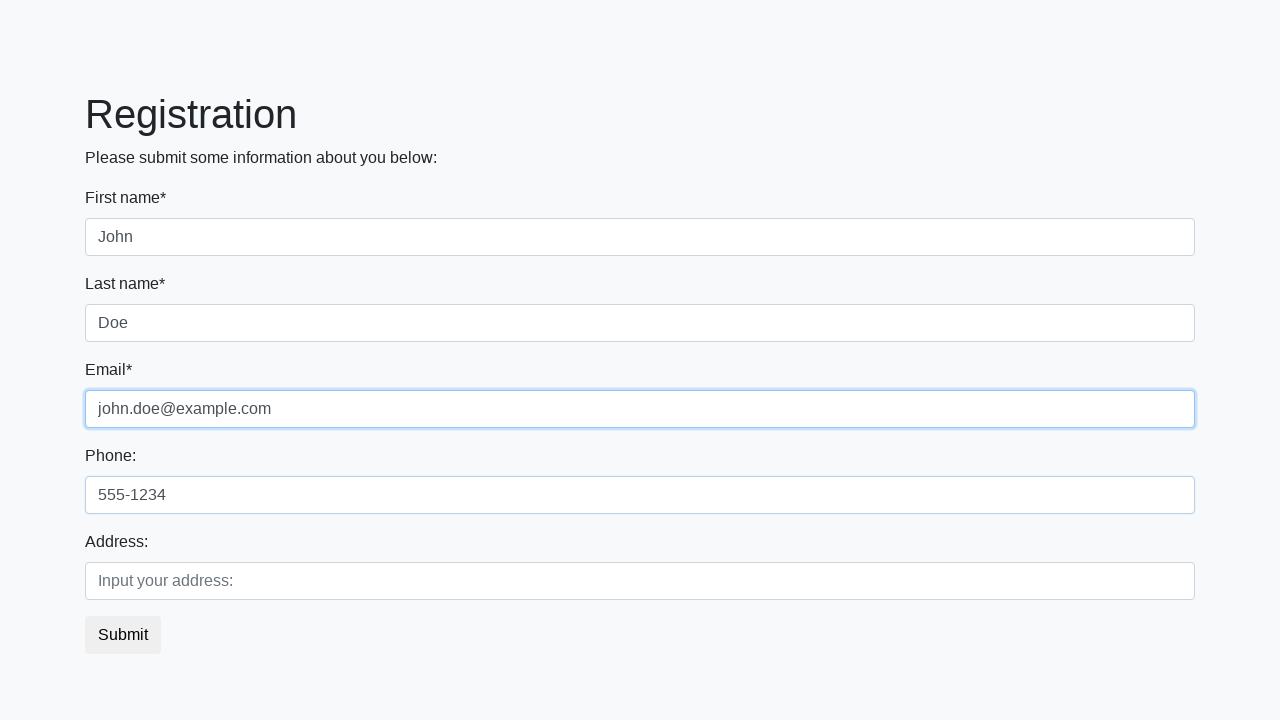

Filled address field with '123 Main St' on .second_block .form-group:nth-child(2) input.second
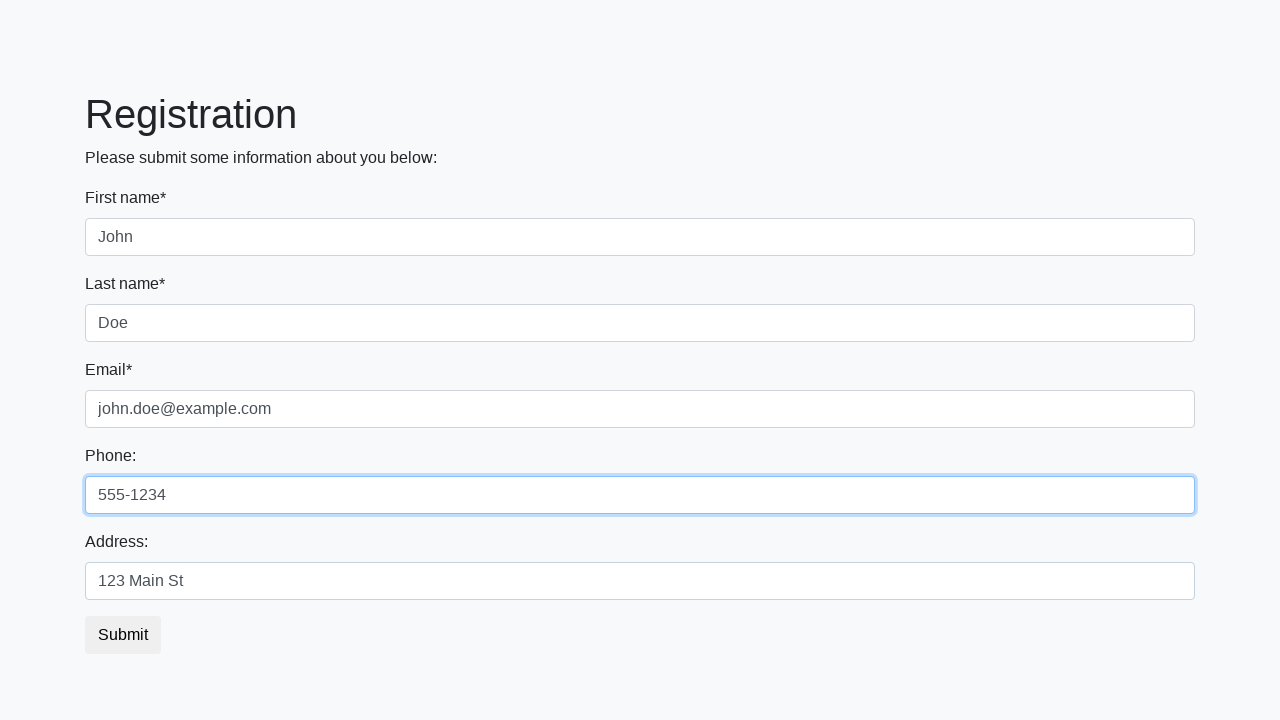

Clicked submit button to submit form at (123, 635) on button.btn
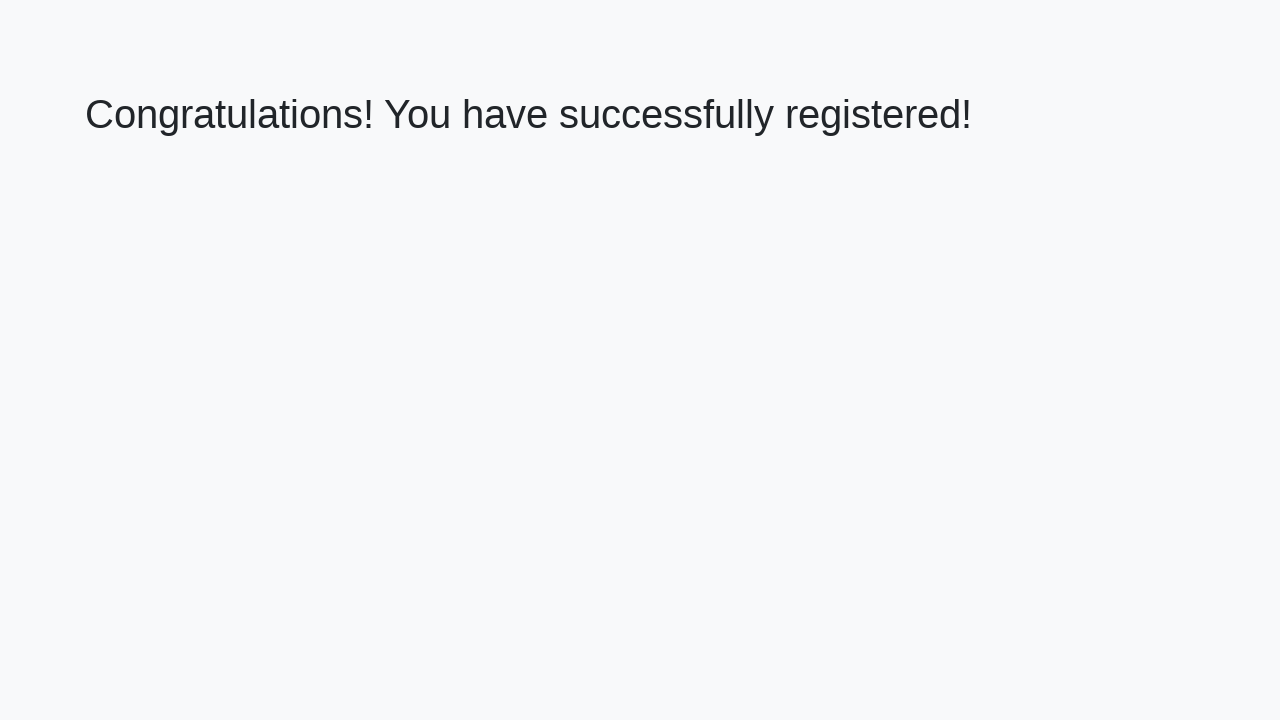

Success message appeared after form submission
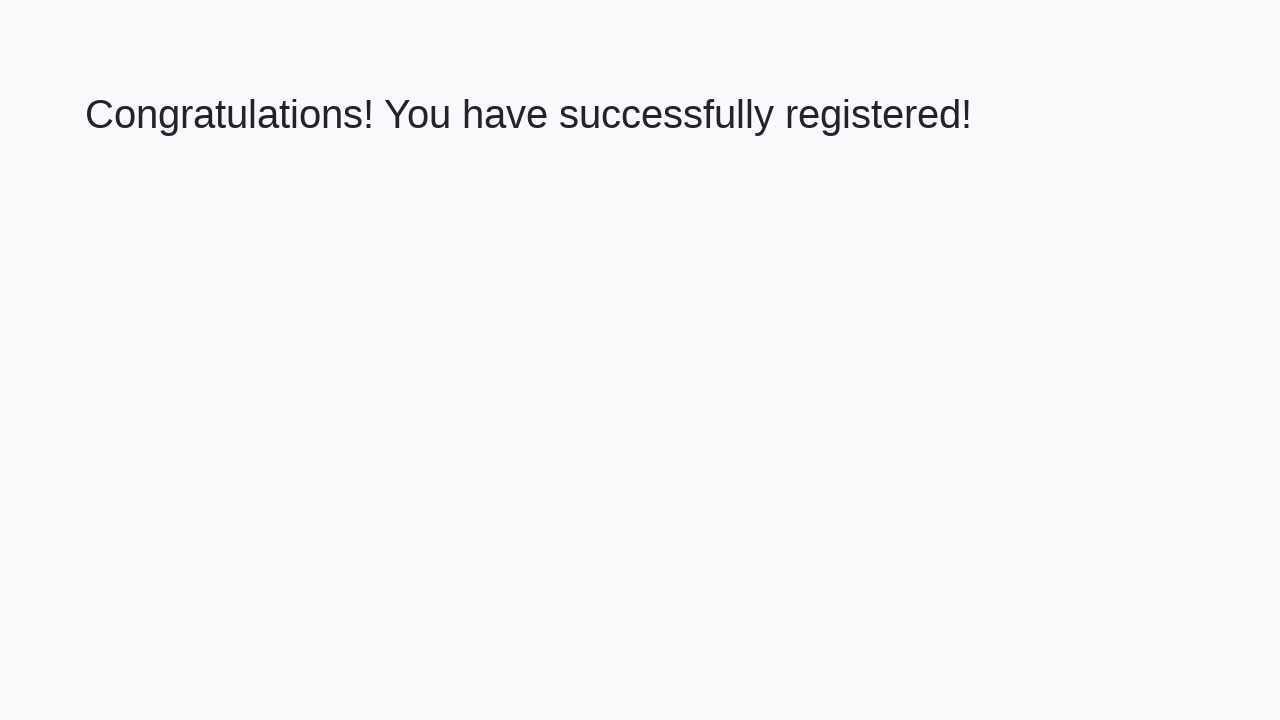

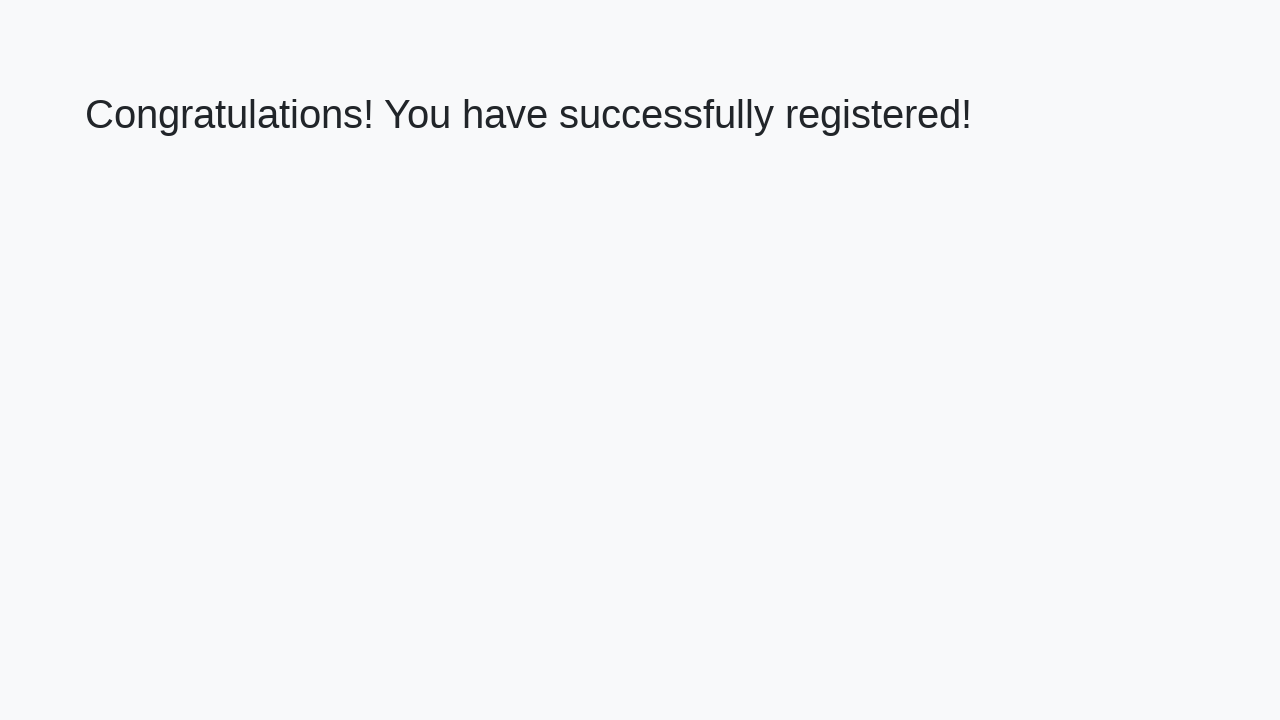